Types "test" in the search input and verifies that no recipe cards are displayed

Starting URL: https://ventsislavkostadinov.github.io/cooking-app/

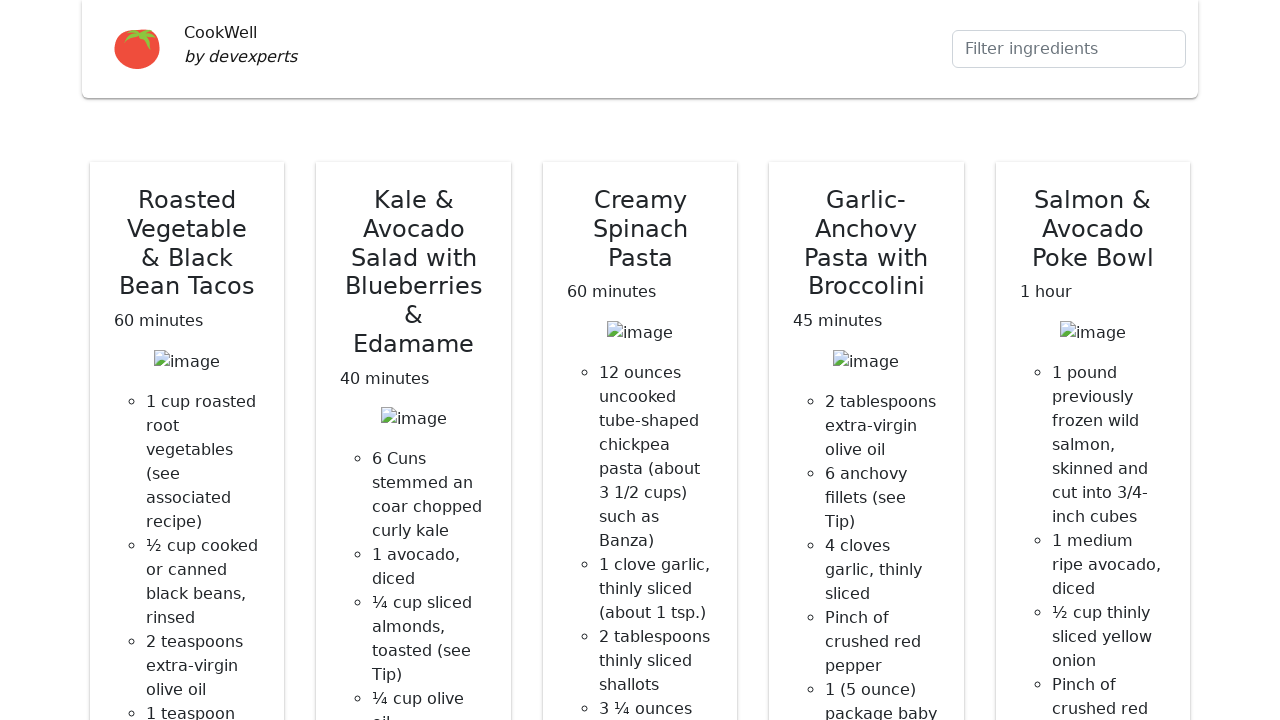

Navigated to cooking app home page
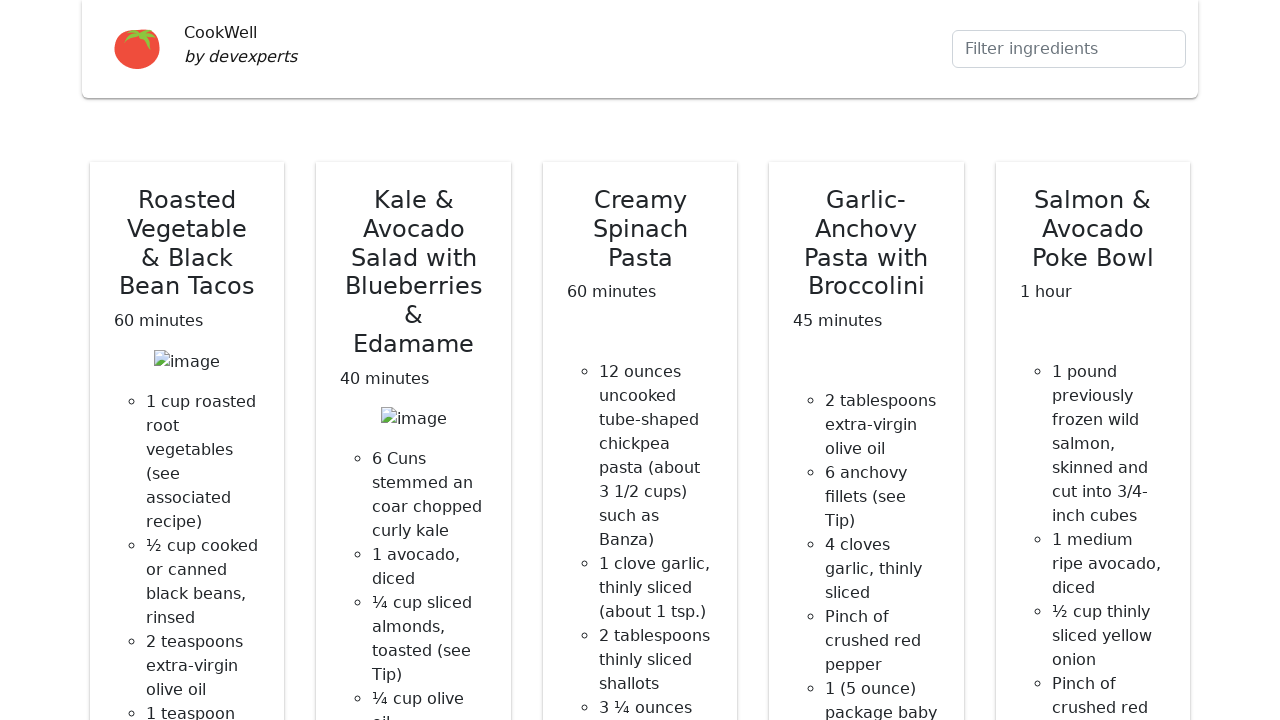

Typed 'test' in search input field on .form-control
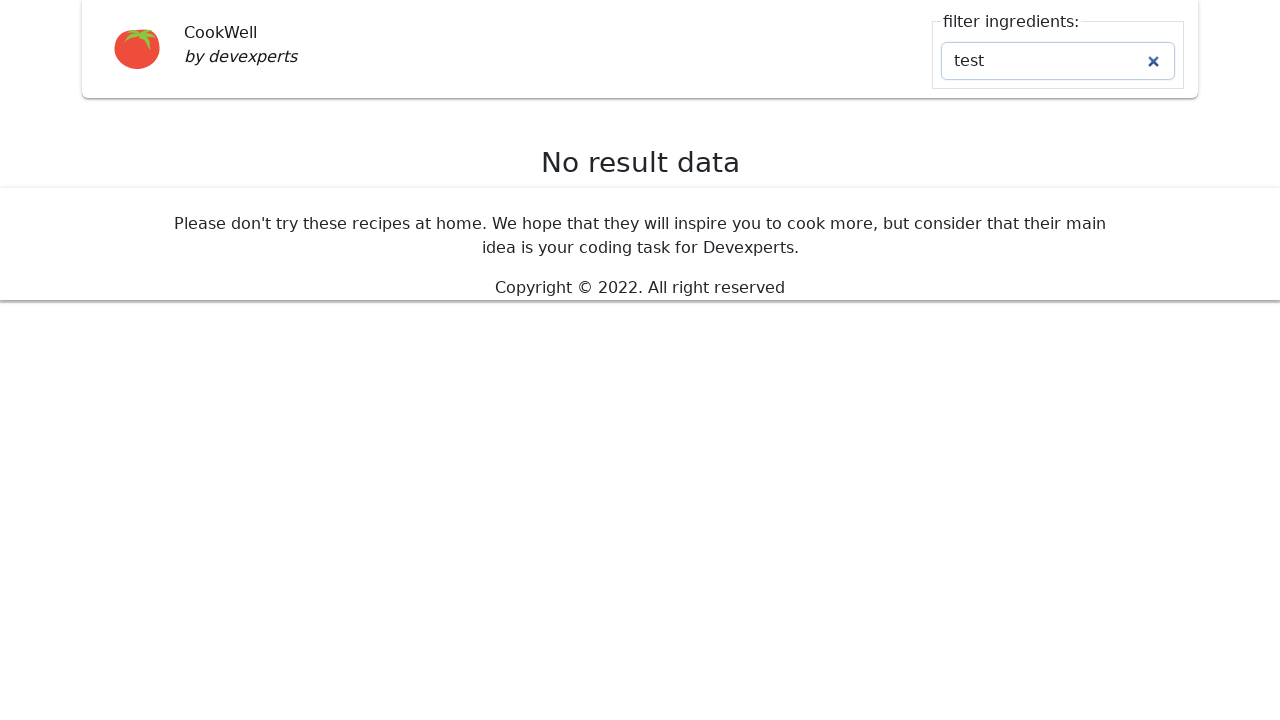

Retrieved all recipe cards from the page
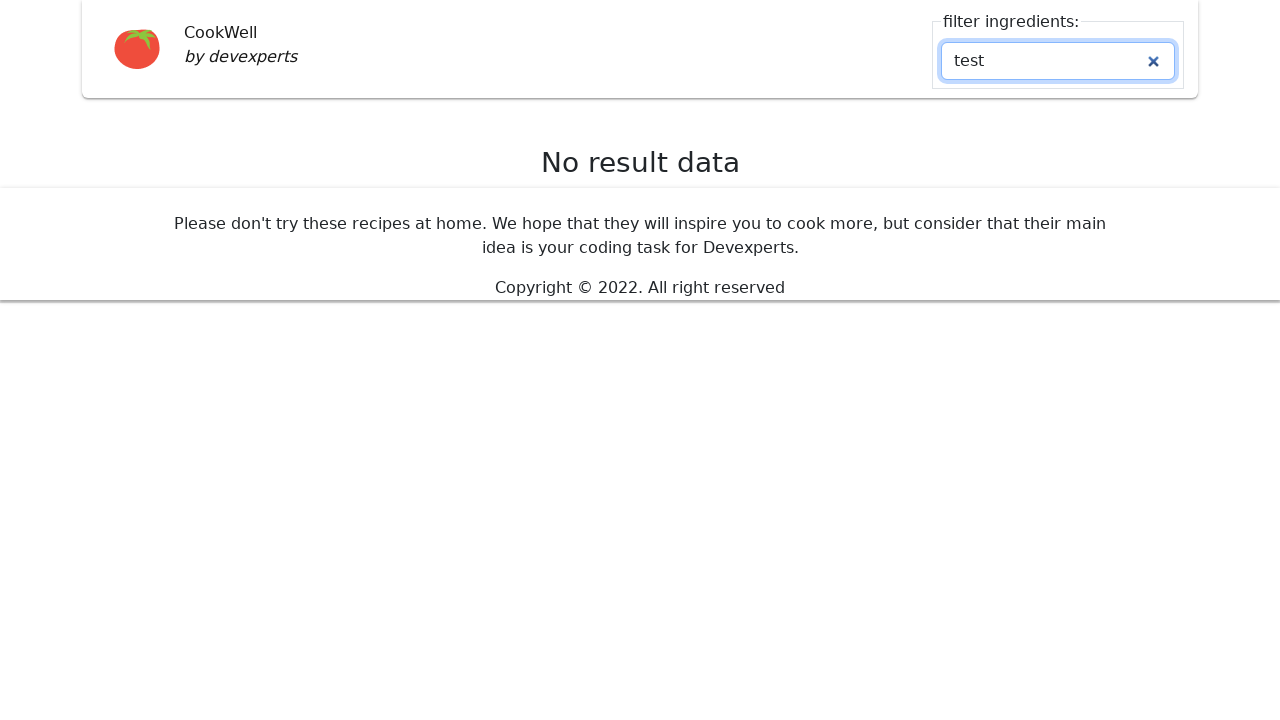

Verified that no recipe cards are displayed for 'test' search
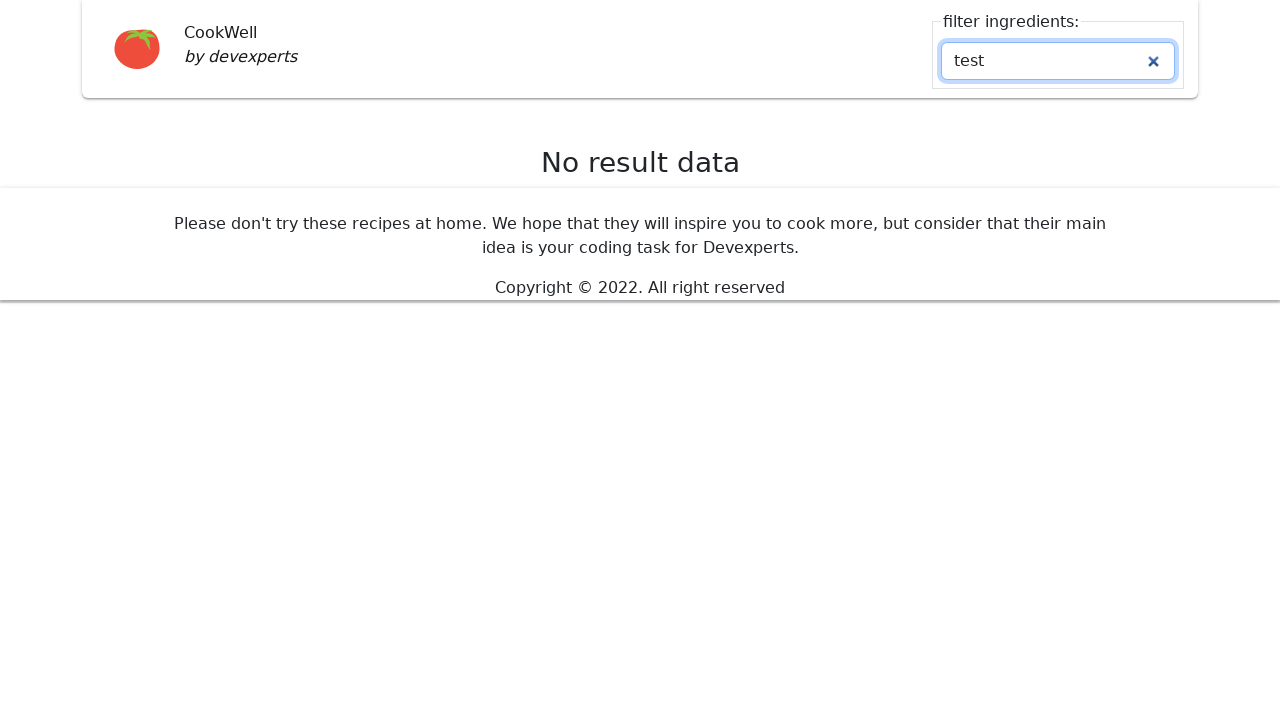

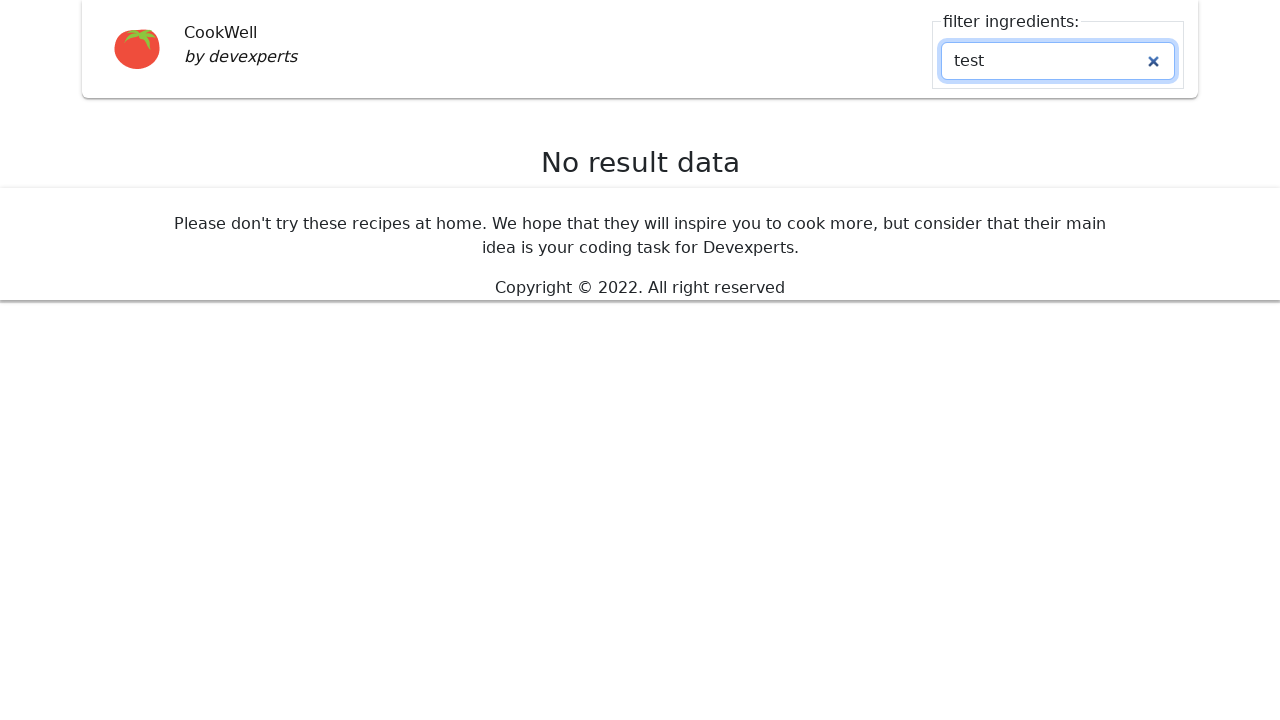